Tests navigation on a Selenium course content page by expanding an accordion section and clicking on the Model Resume training link.

Starting URL: http://greenstech.in/selenium-course-content.html

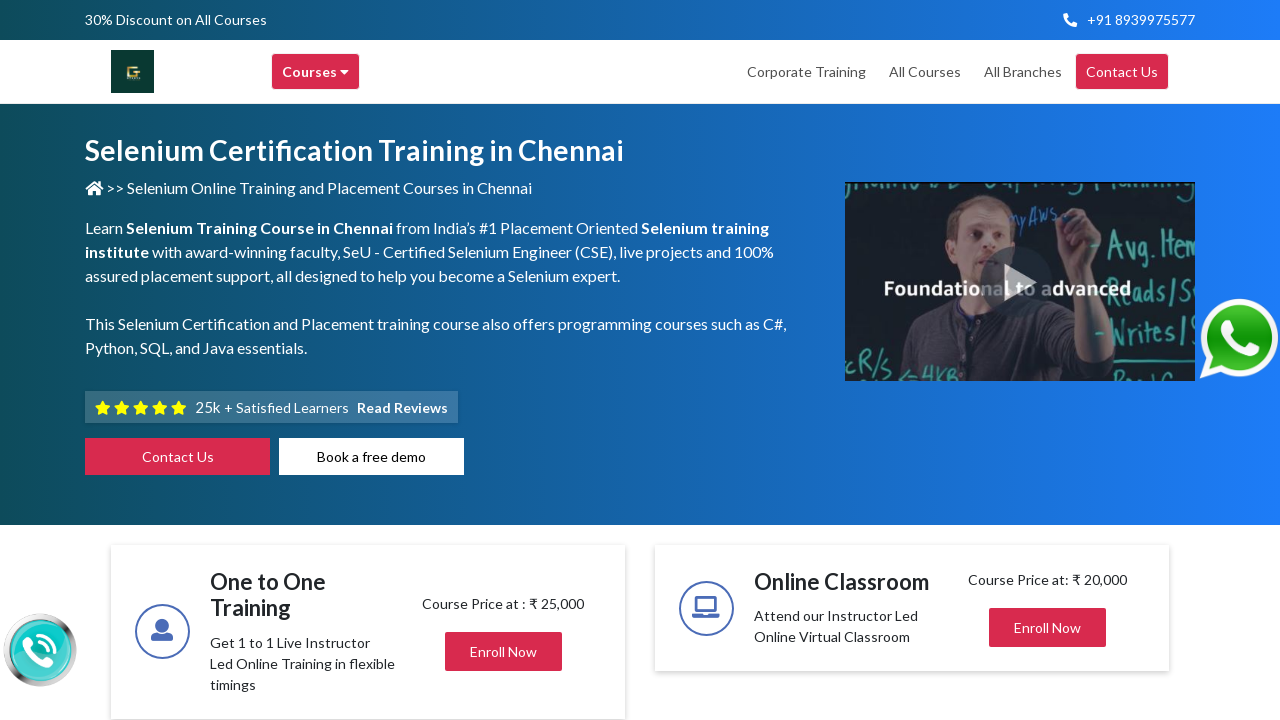

Set viewport size to 1920x1080
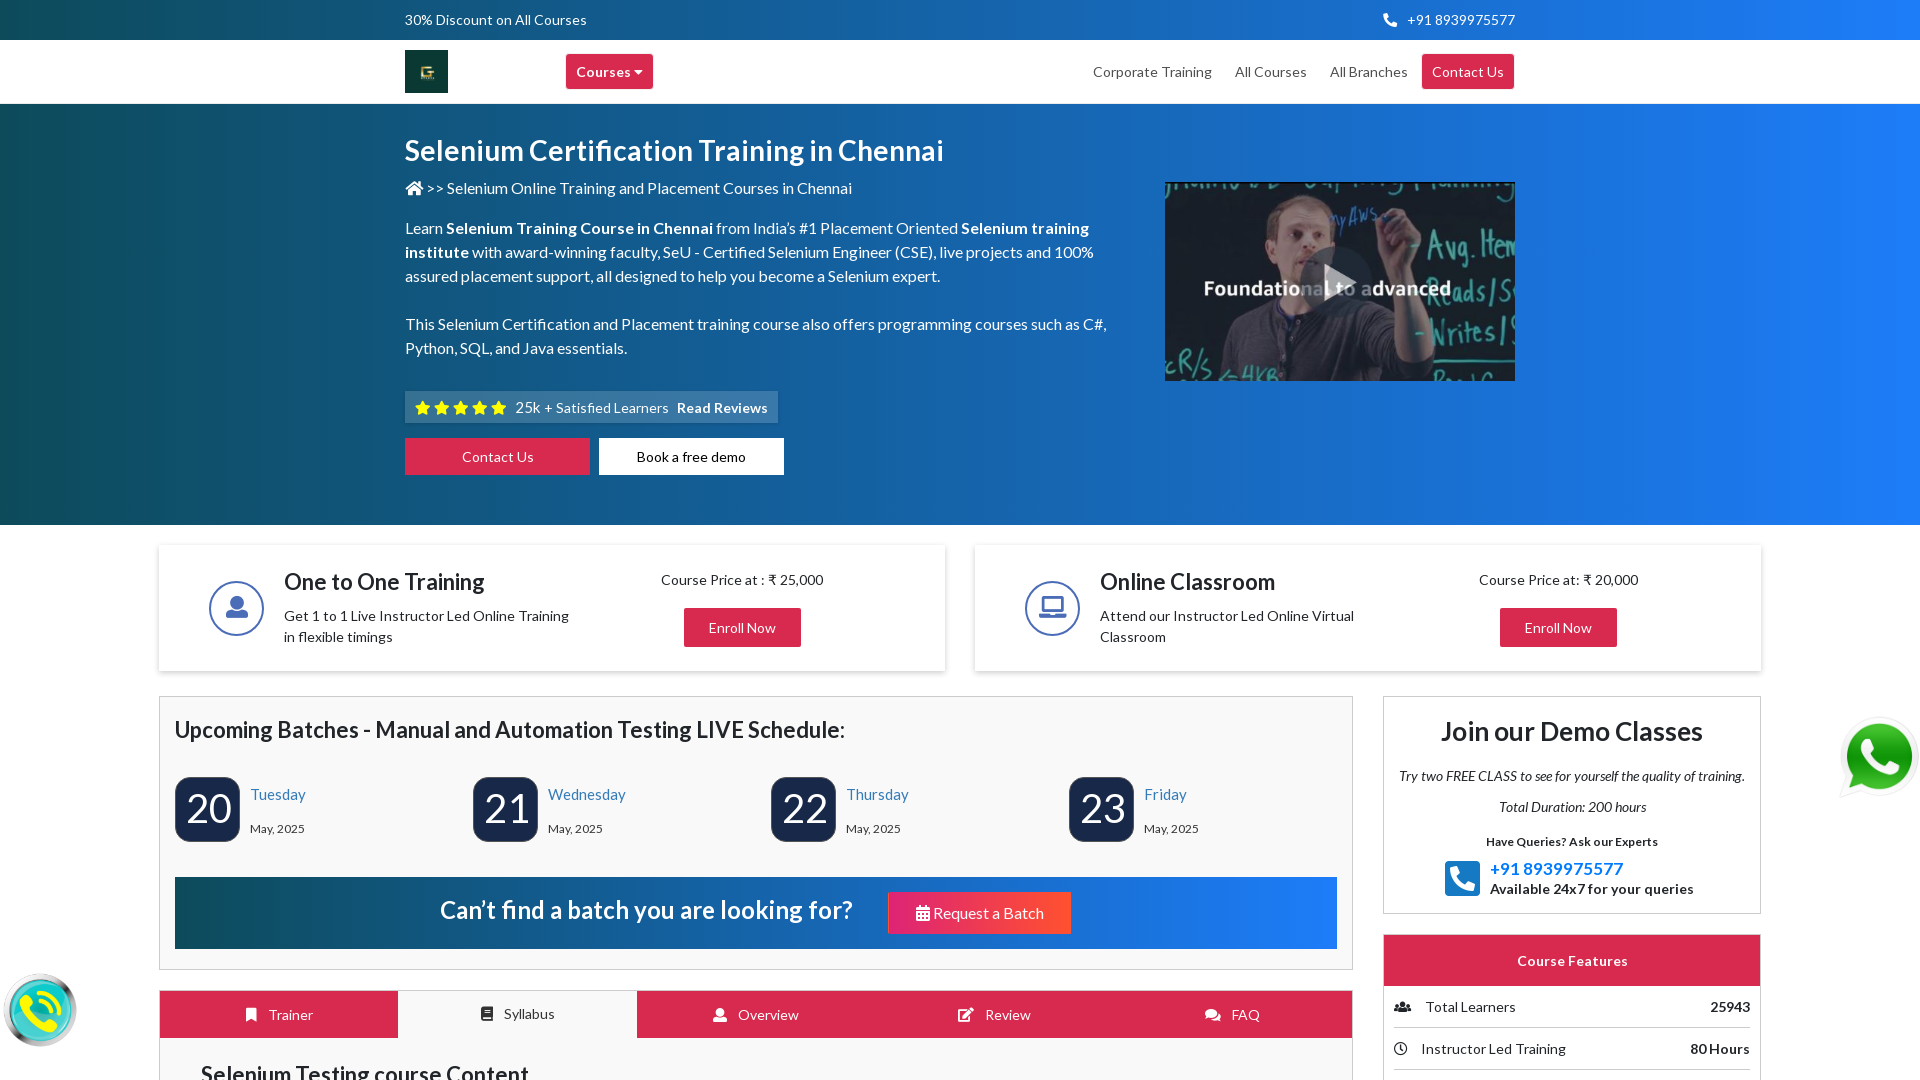

Clicked second accordion header to expand section at (1463, 540) on (//h2[@class='mb-0'])[2]
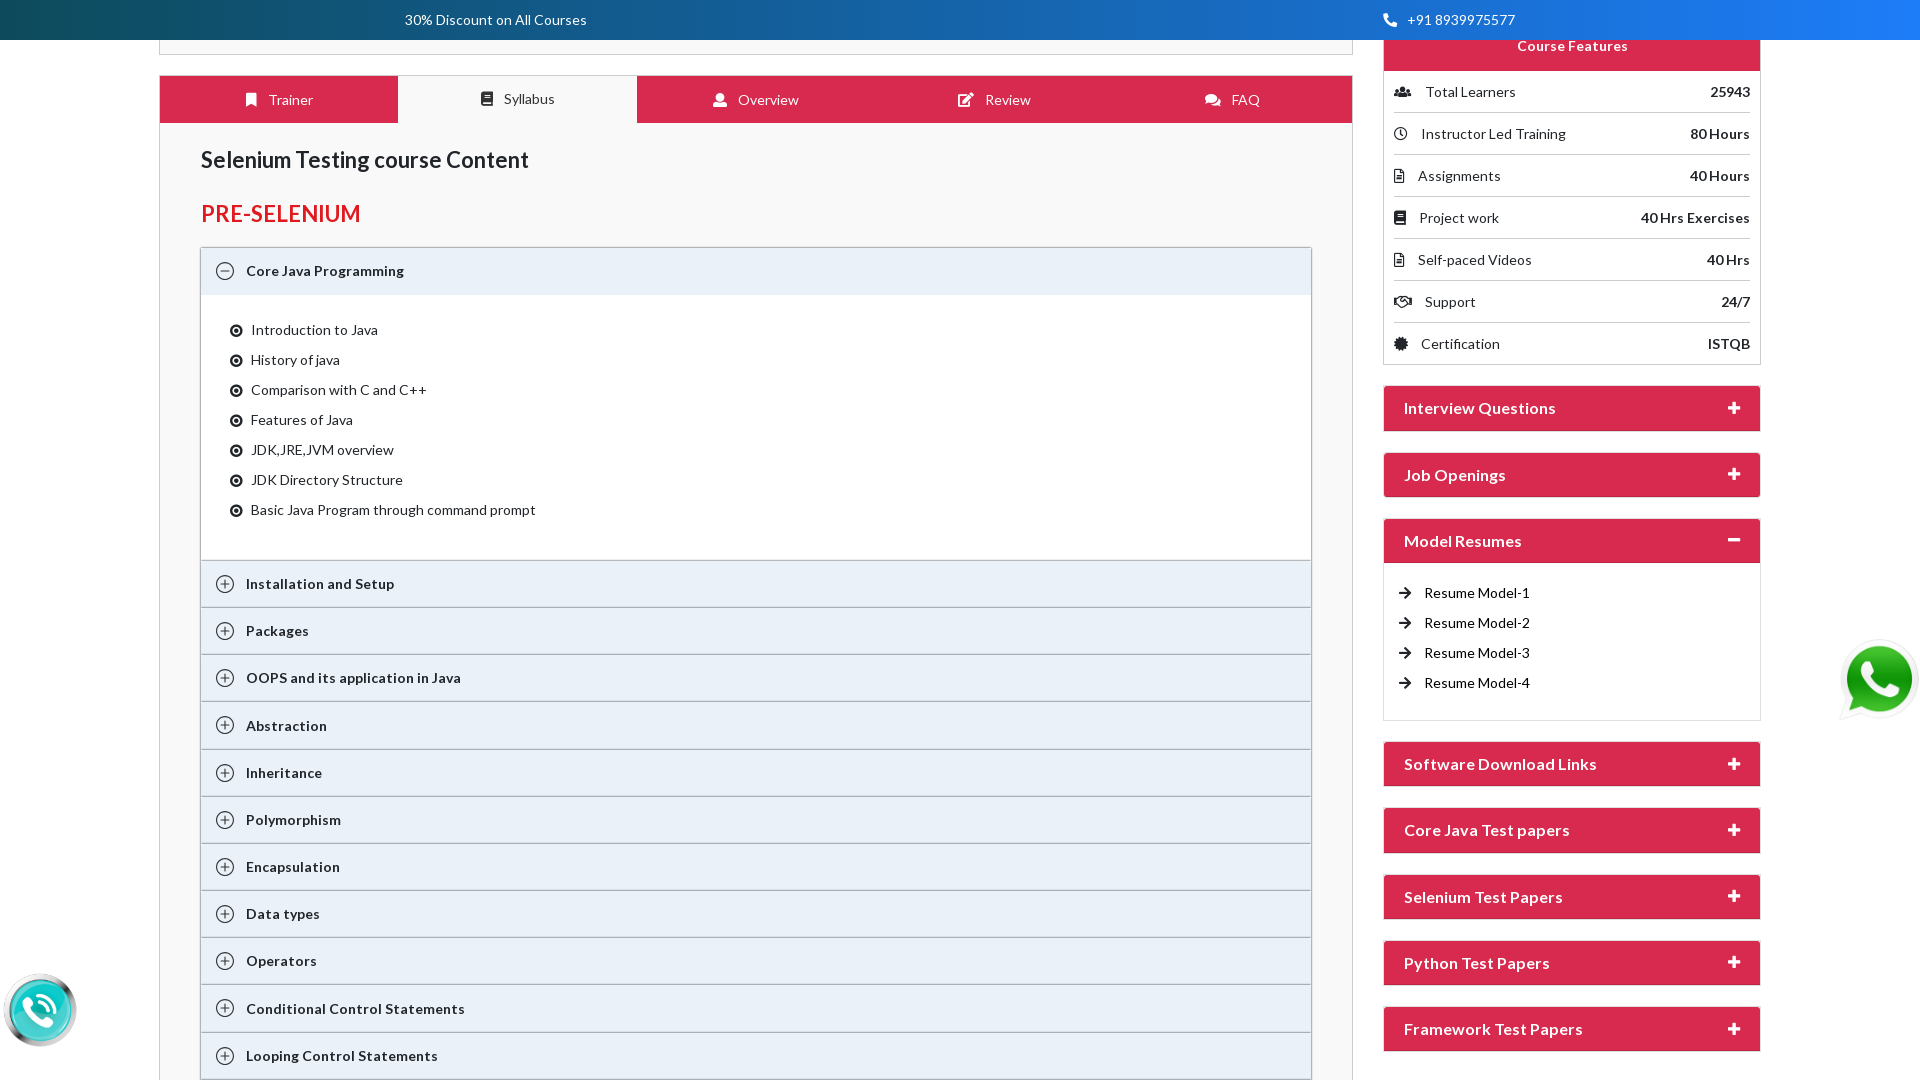

Waited for accordion animation to complete
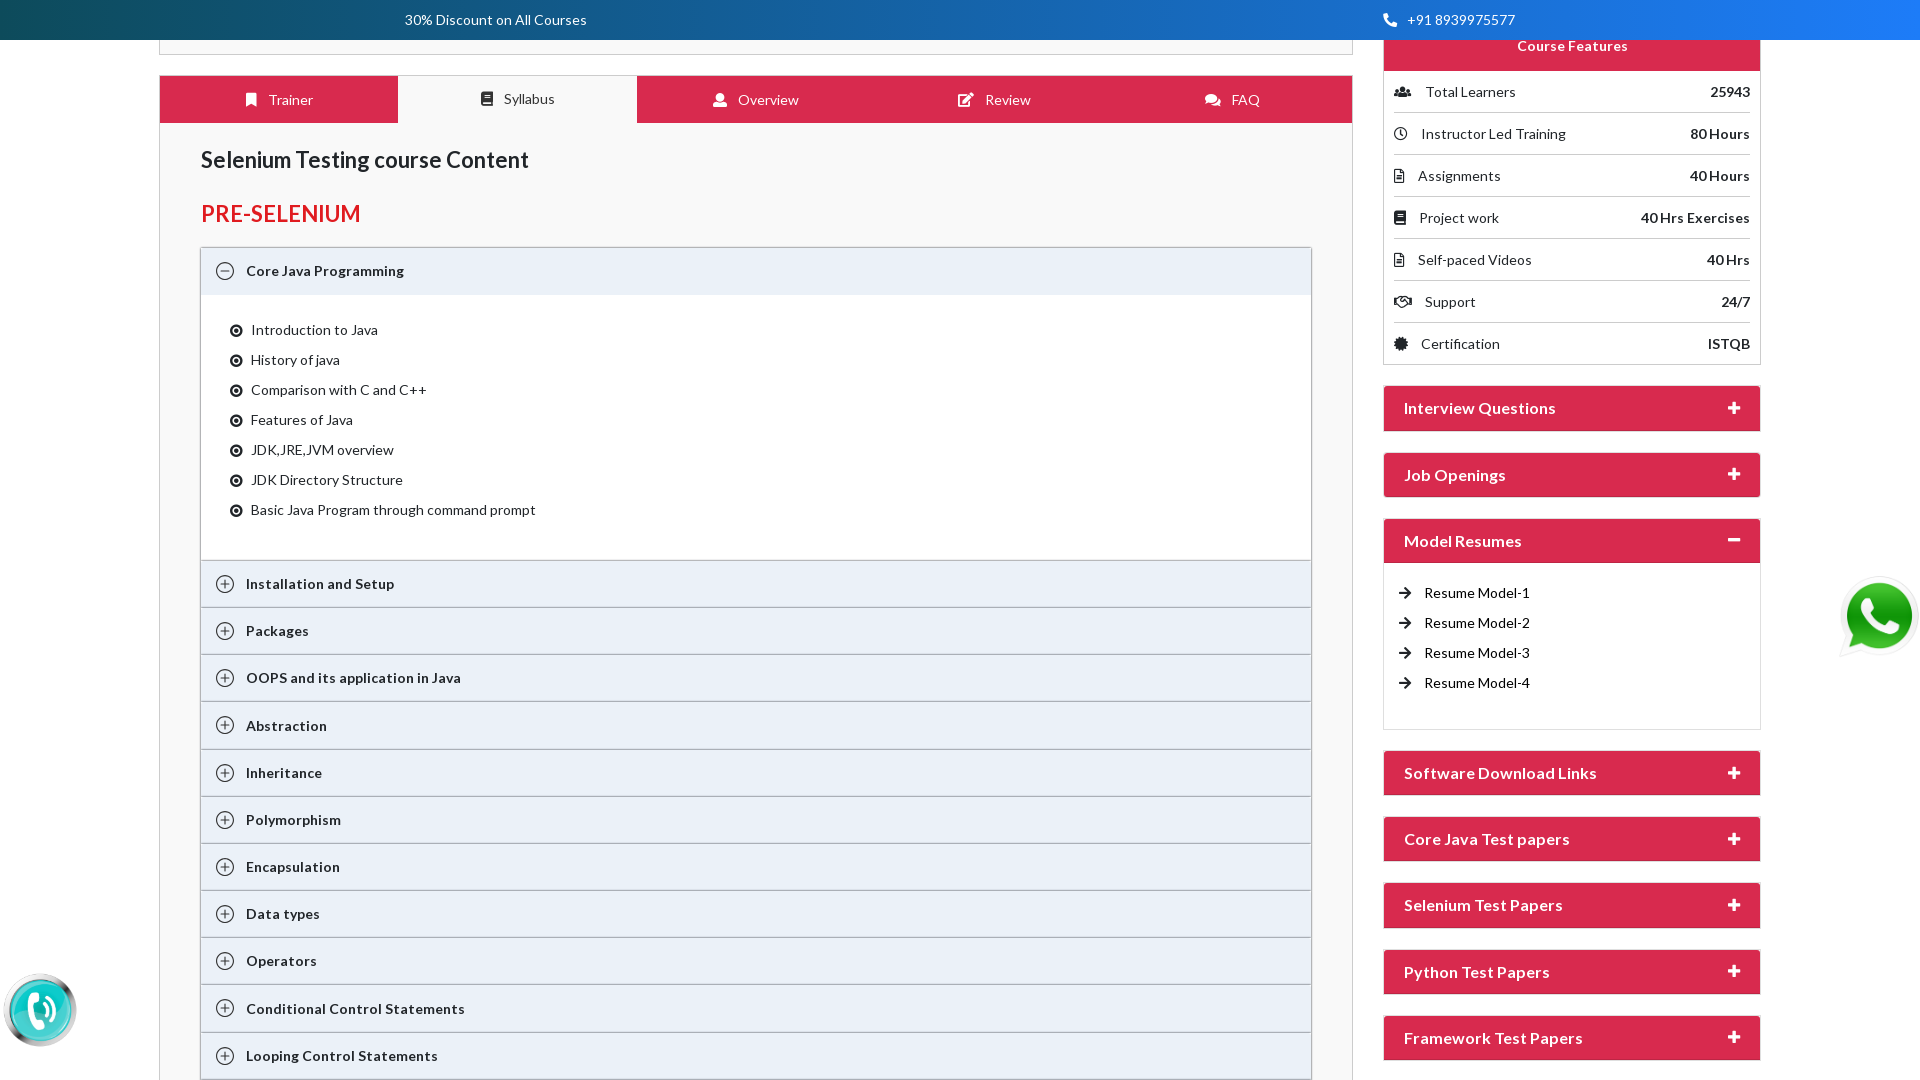

Clicked Model Resume training link at (1477, 593) on (//a[@title='Model Resume training in chennai'])[1]
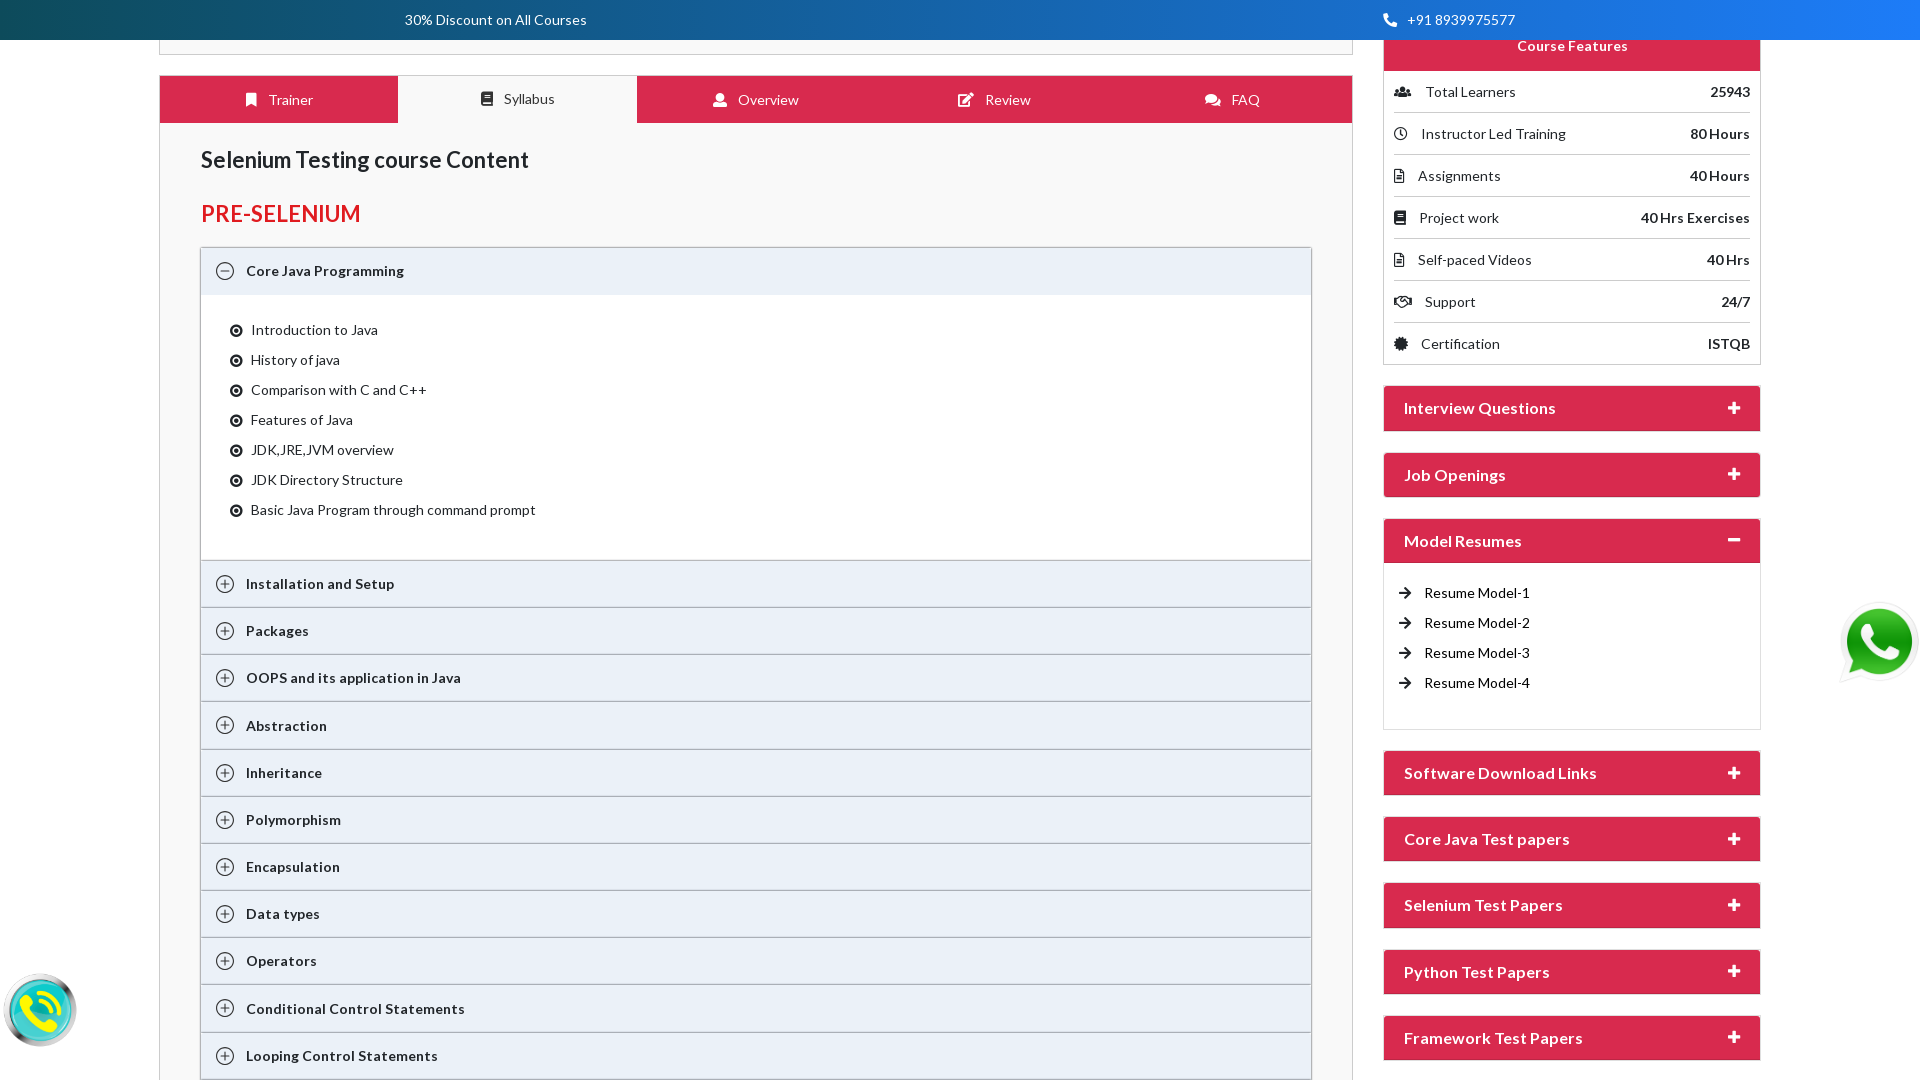

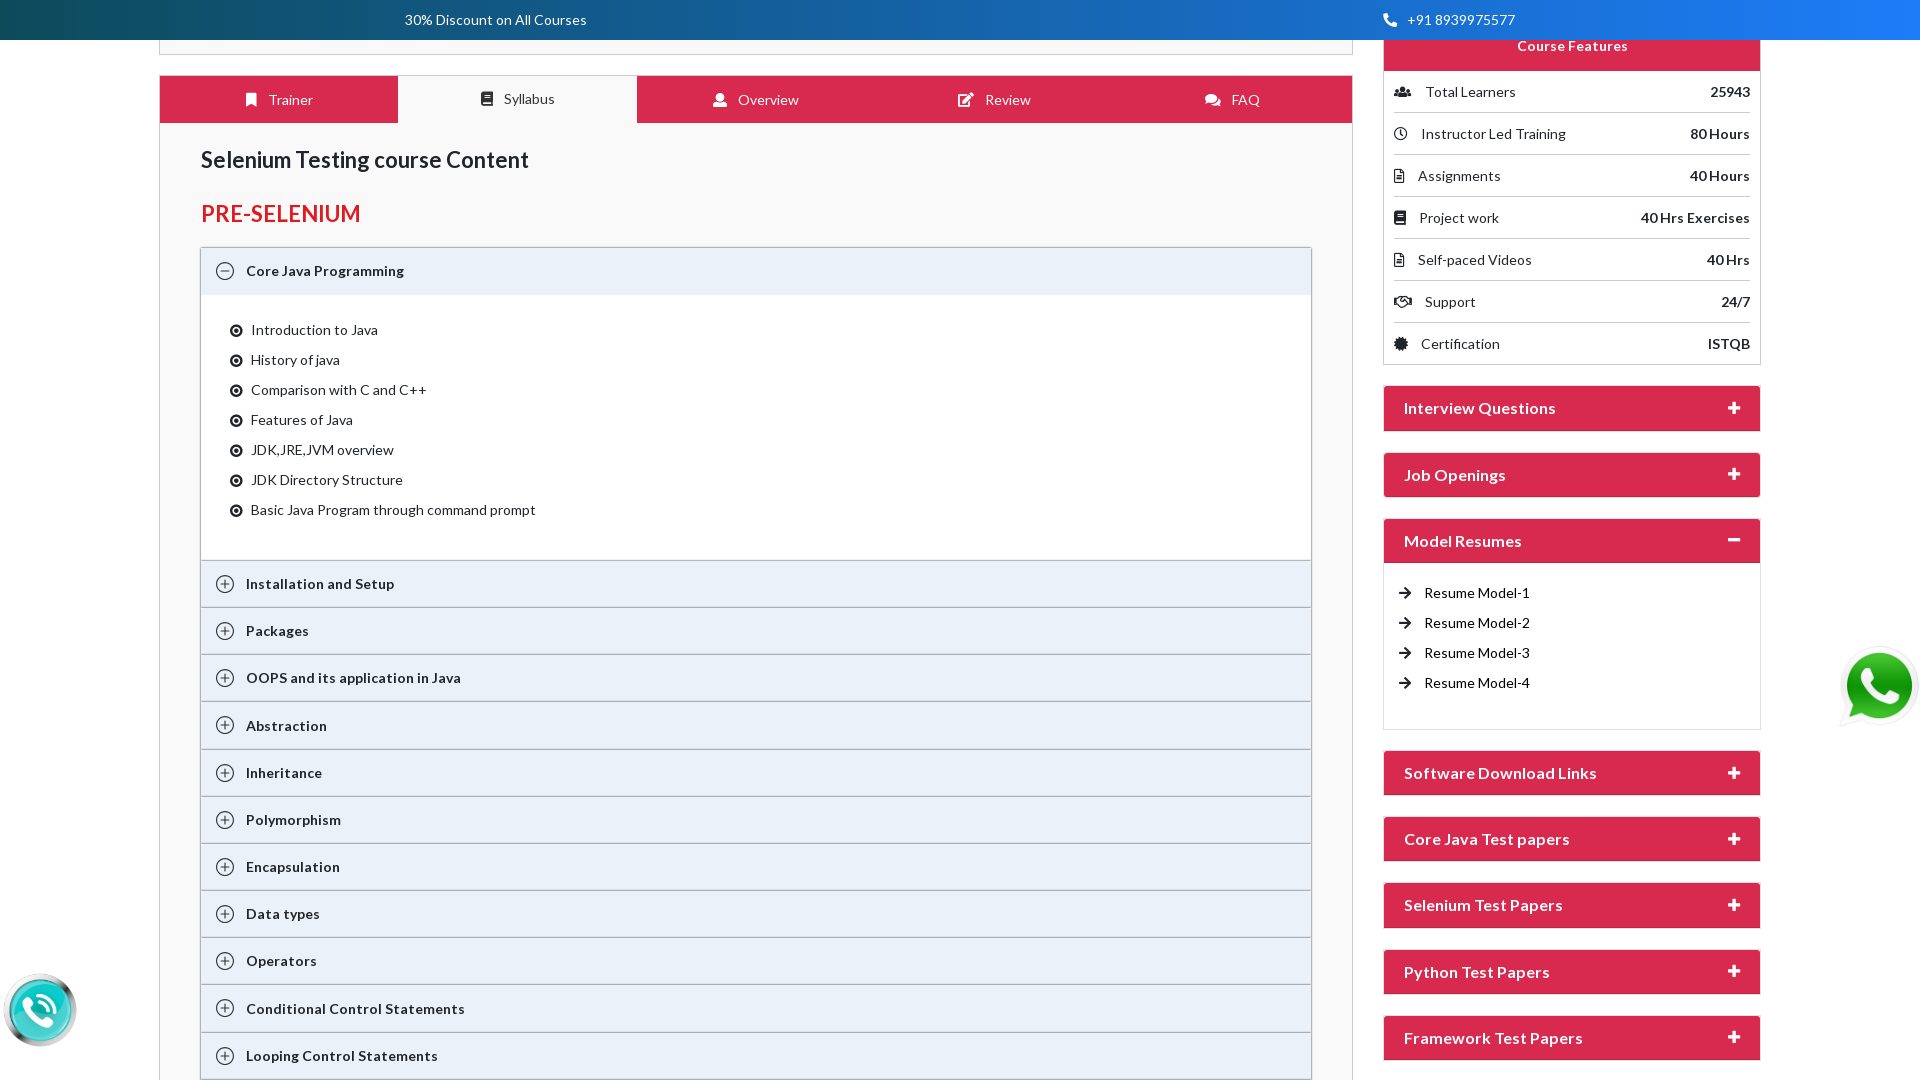